Navigates to Snapdeal homepage and verifies the page loads by checking the title

Starting URL: https://www.snapdeal.com/

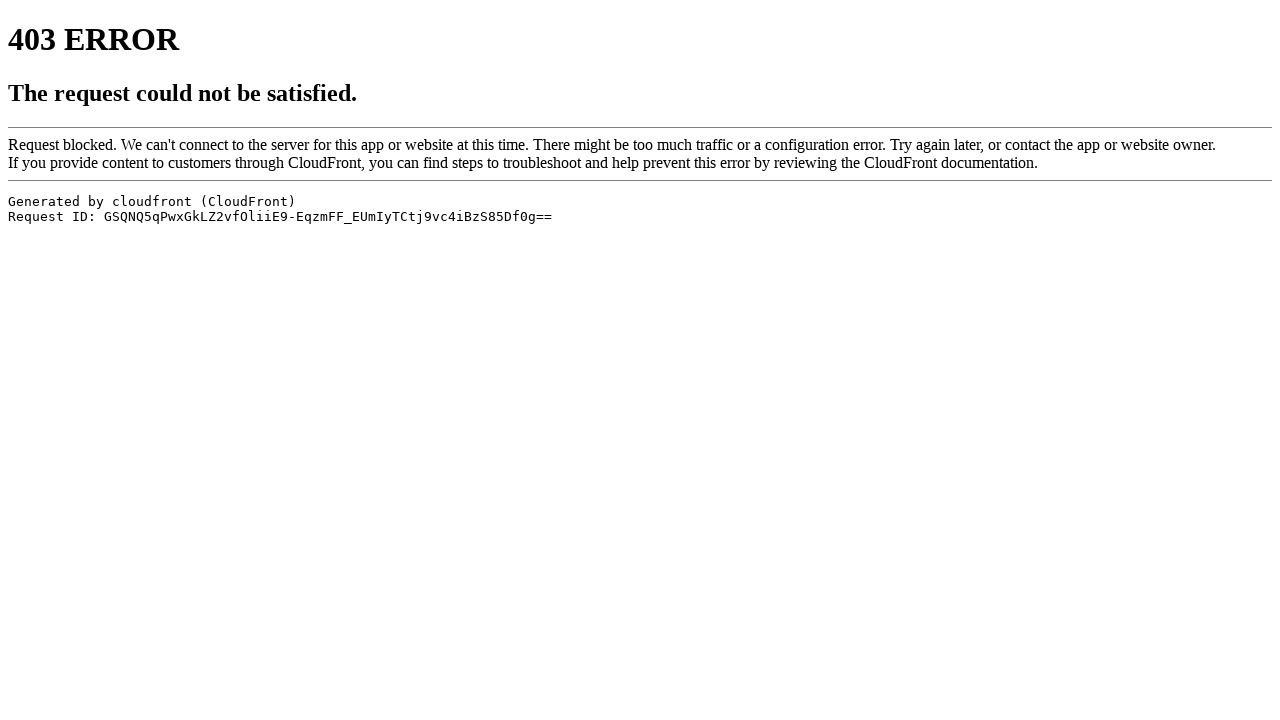

Navigated to Snapdeal homepage
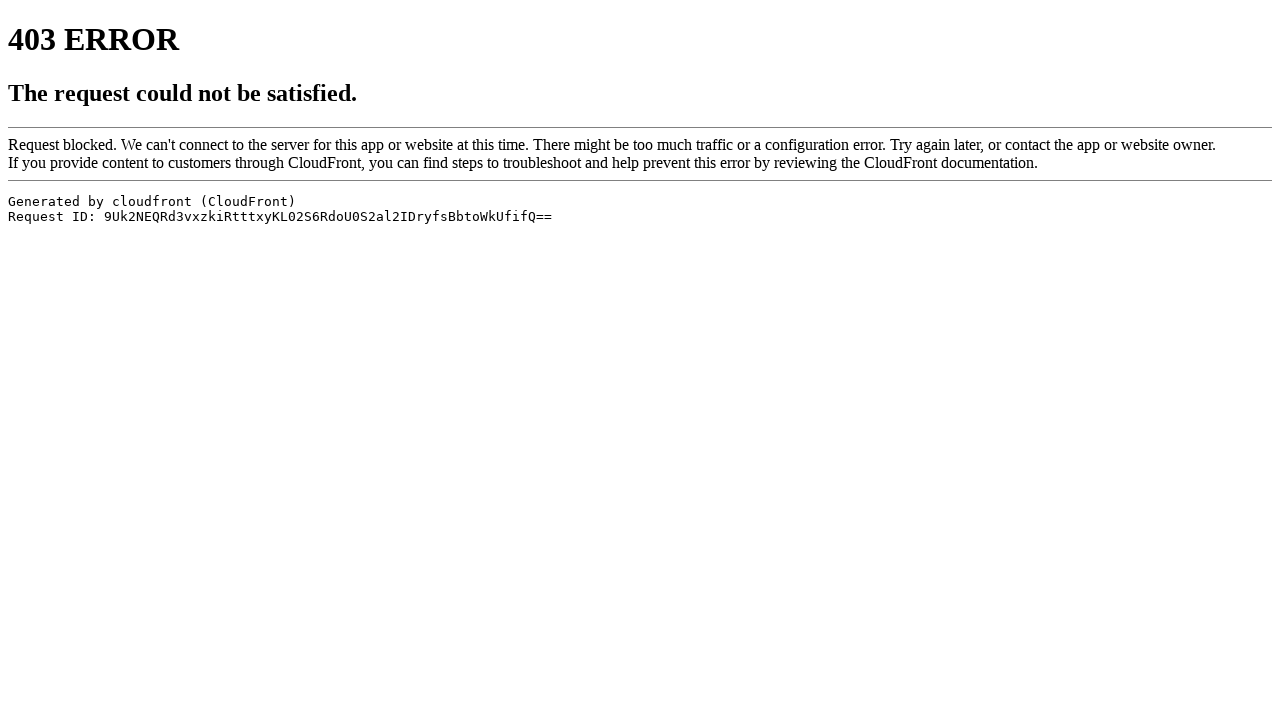

Page loaded with domcontentloaded state
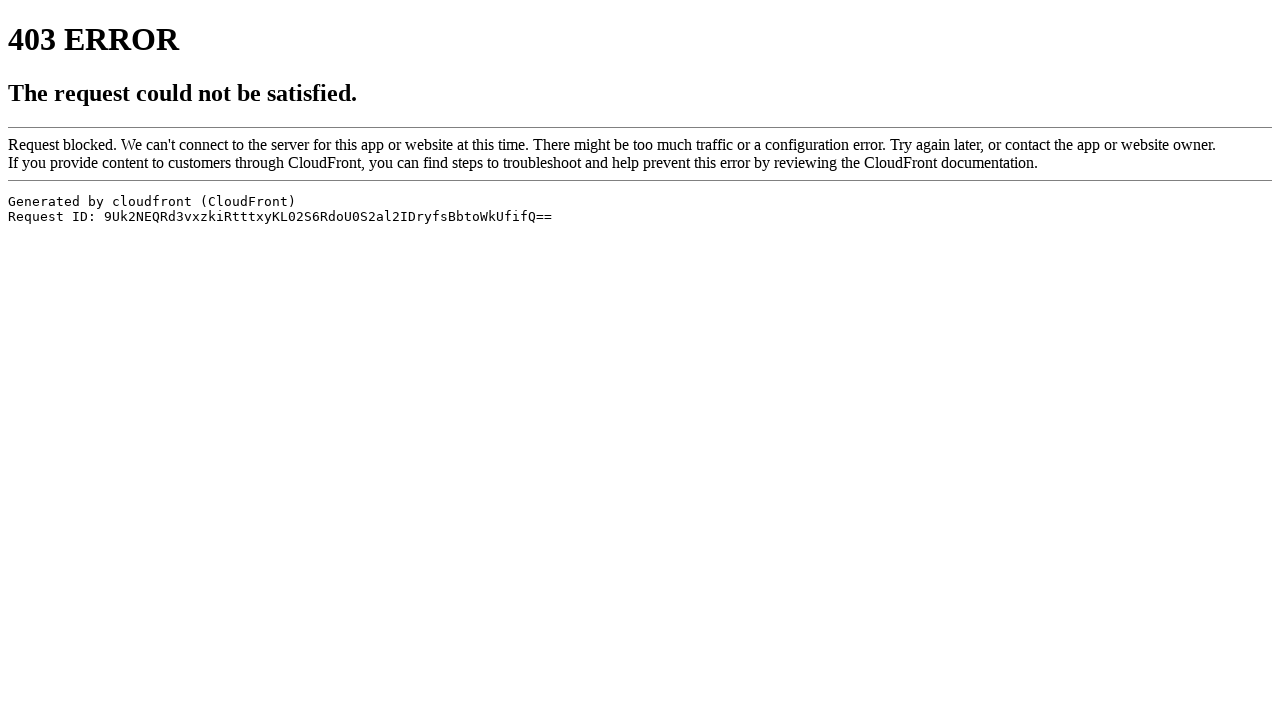

Retrieved page title: ERROR: The request could not be satisfied
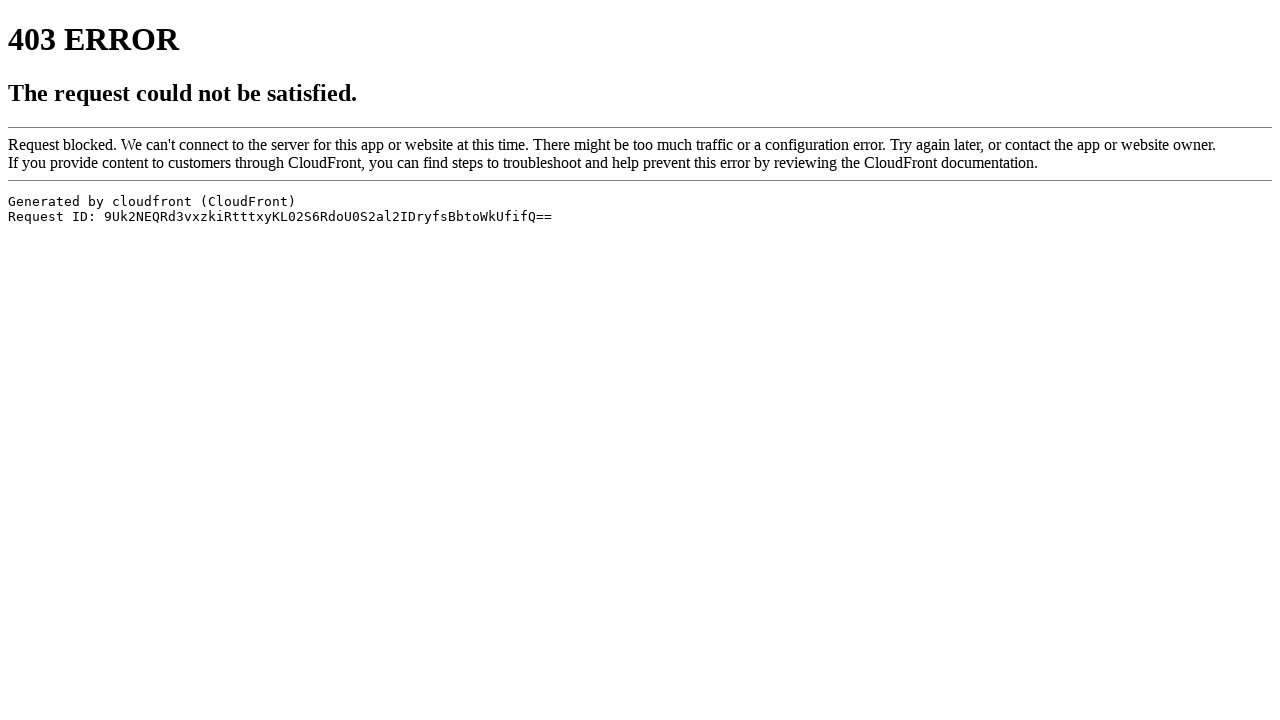

Printed page title to console
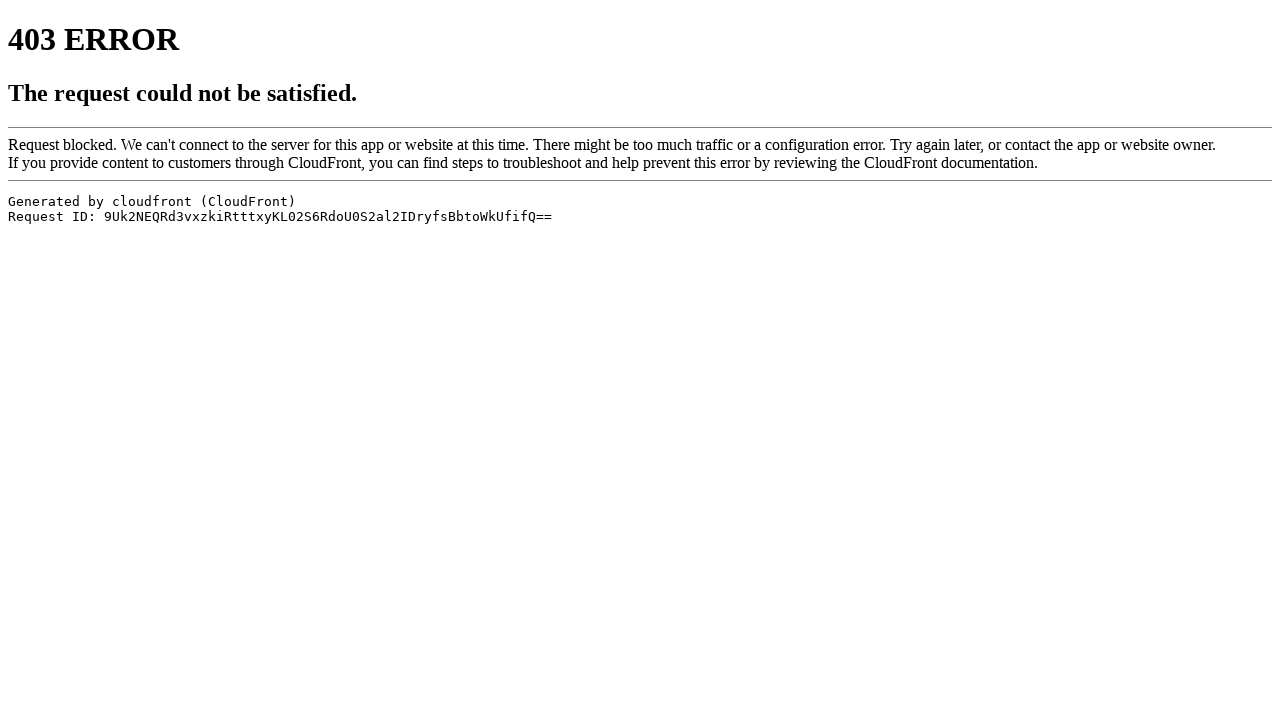

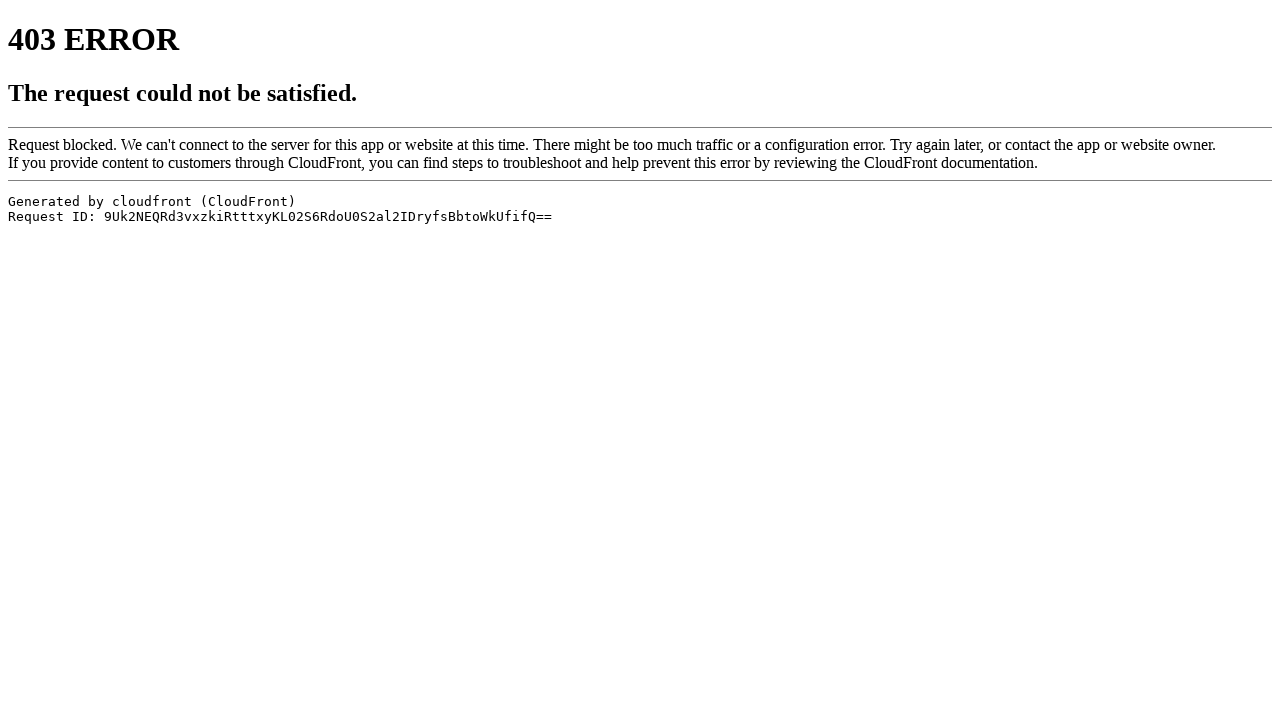